Tests user profile form by selecting a radio button, choosing from a dropdown, and submitting the form

Starting URL: http://nlilaramani.github.io/userprofile.html

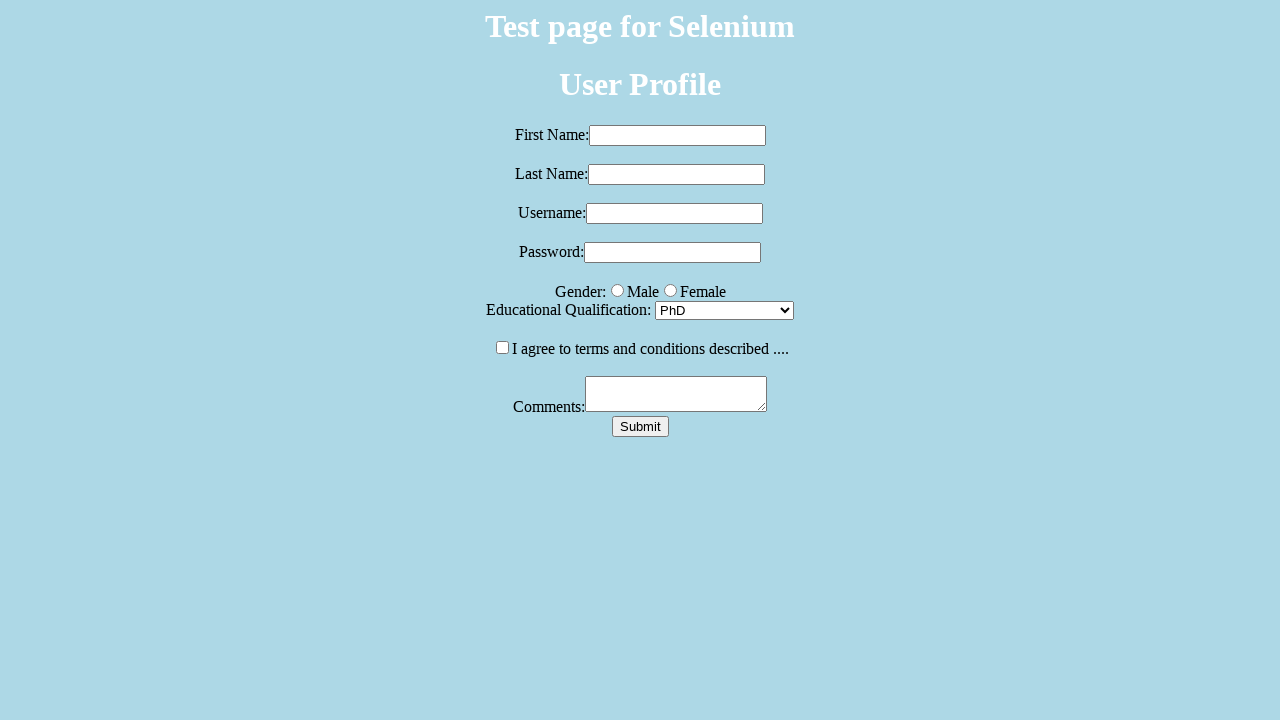

Selected second radio button for gender at (670, 290) on input[name='g'] >> nth=1
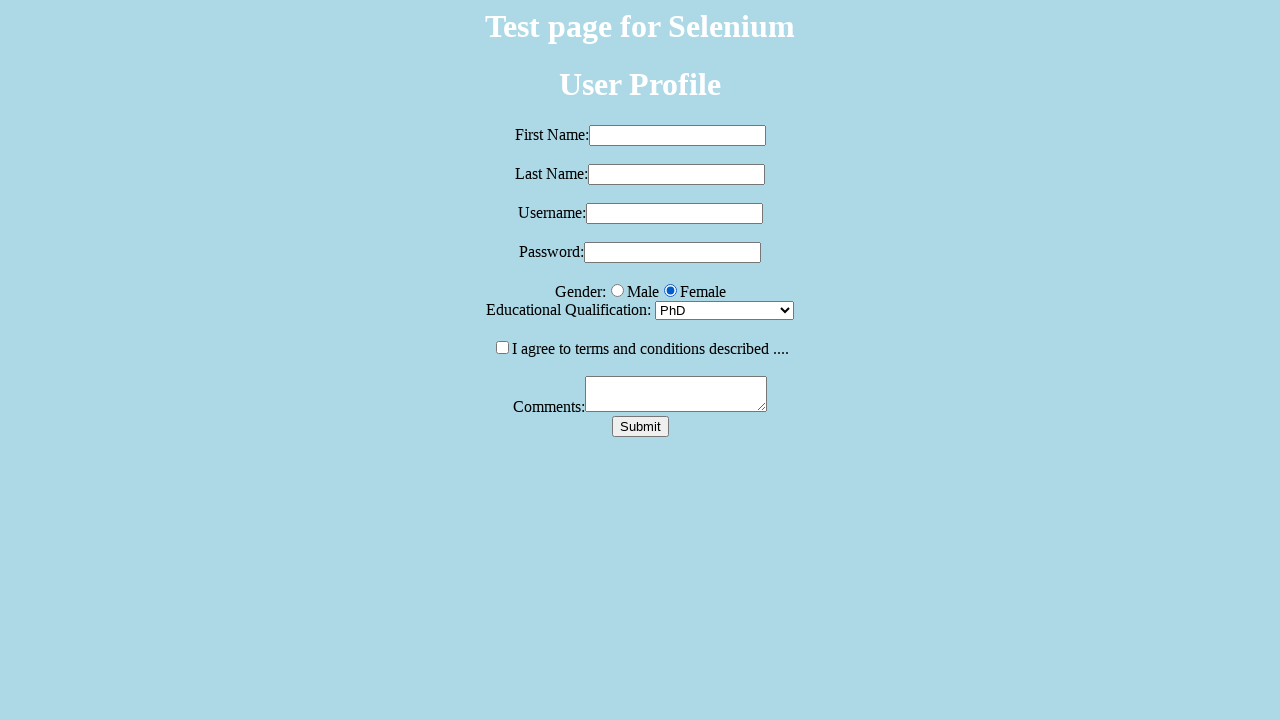

Selected third option from dropdown on select
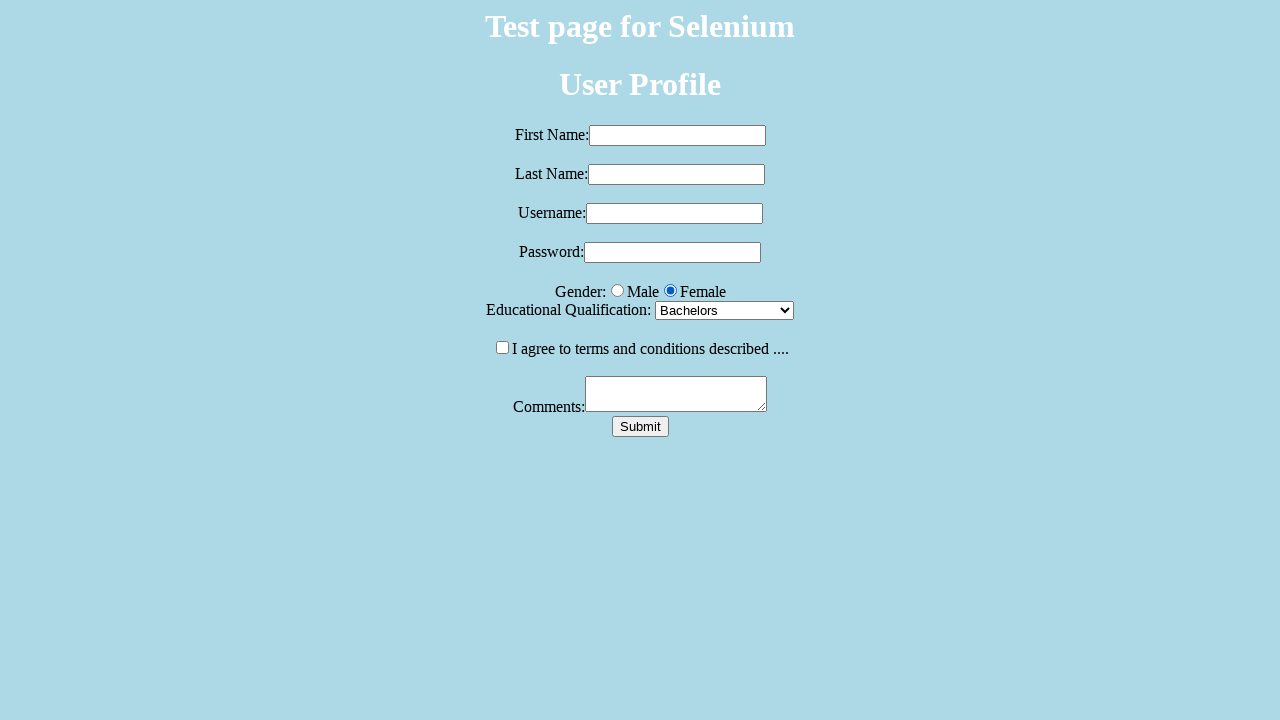

Submitted the user profile form
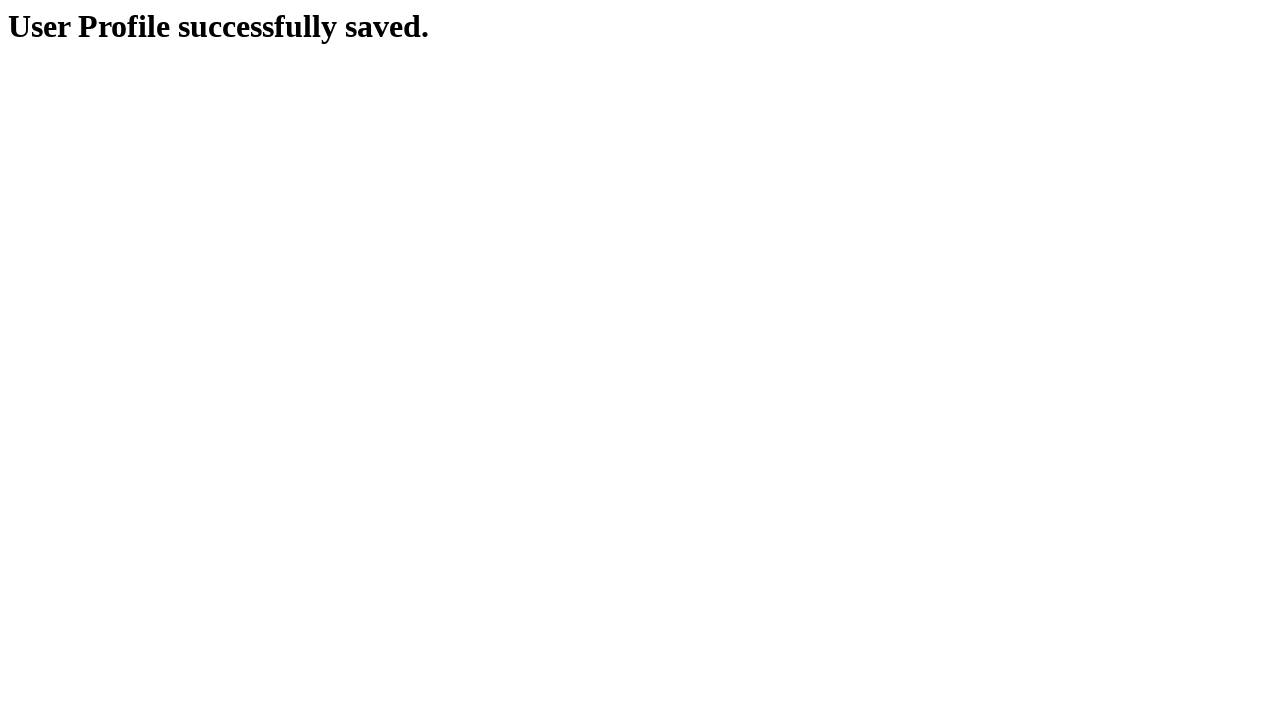

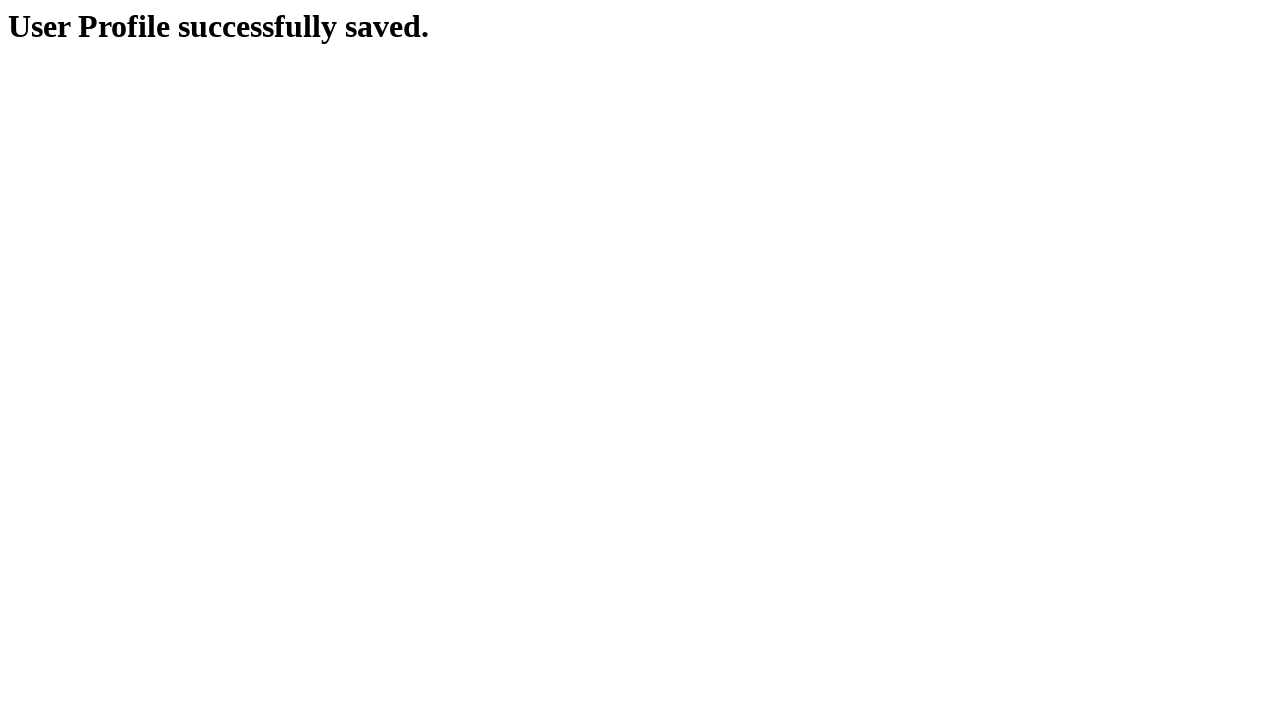